Retrieves a value from an element's attribute, performs a mathematical calculation on it, fills the result in an input field, and submits the form

Starting URL: http://suninjuly.github.io/get_attribute.html

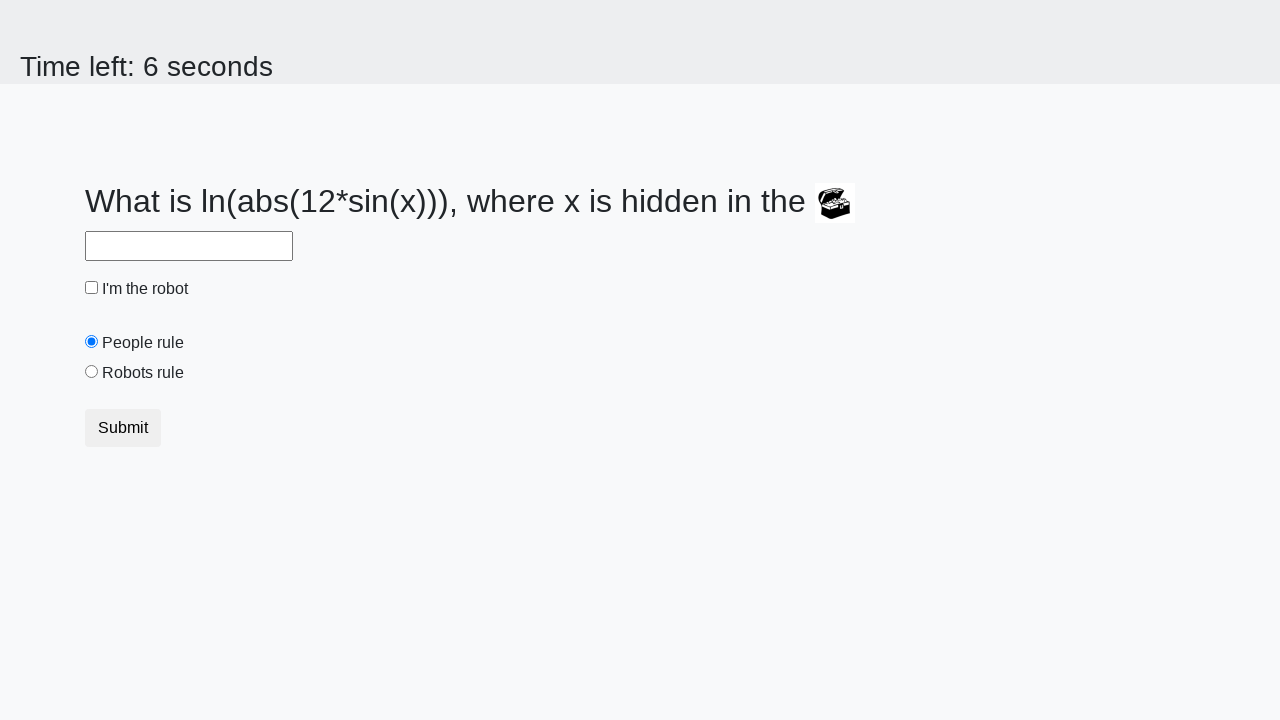

Located treasure element by ID
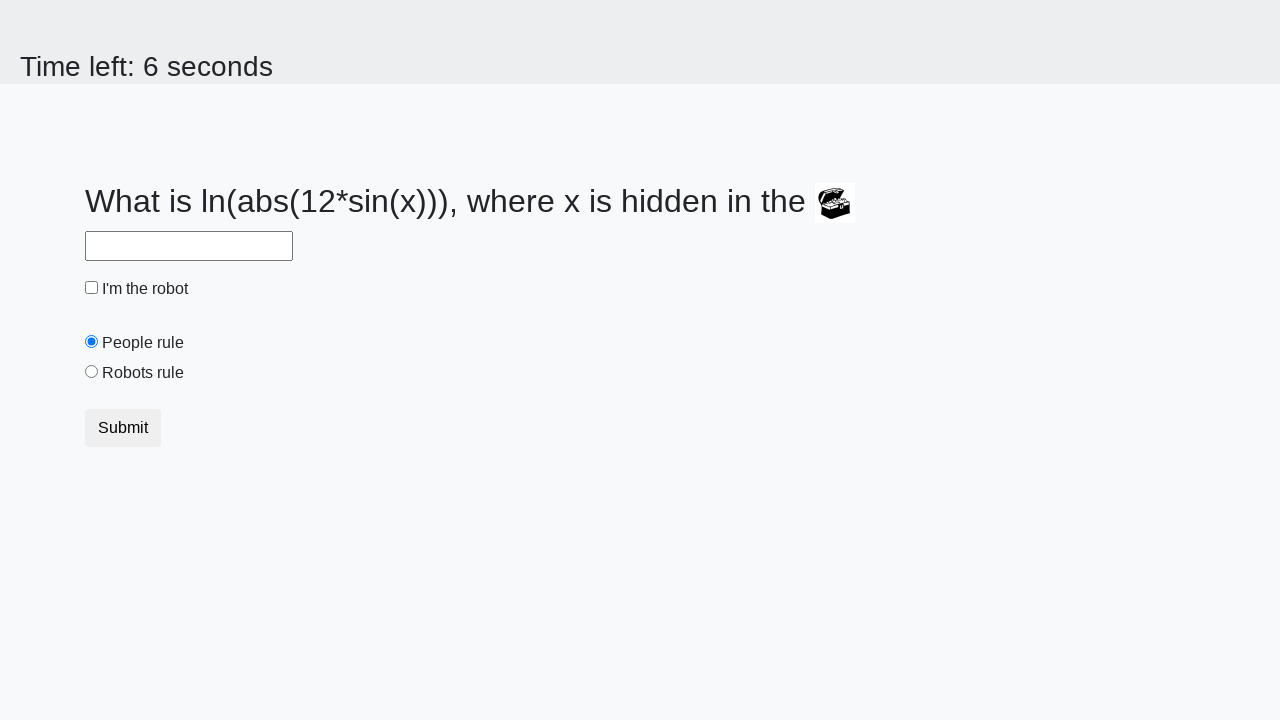

Retrieved valuex attribute from treasure element: 960
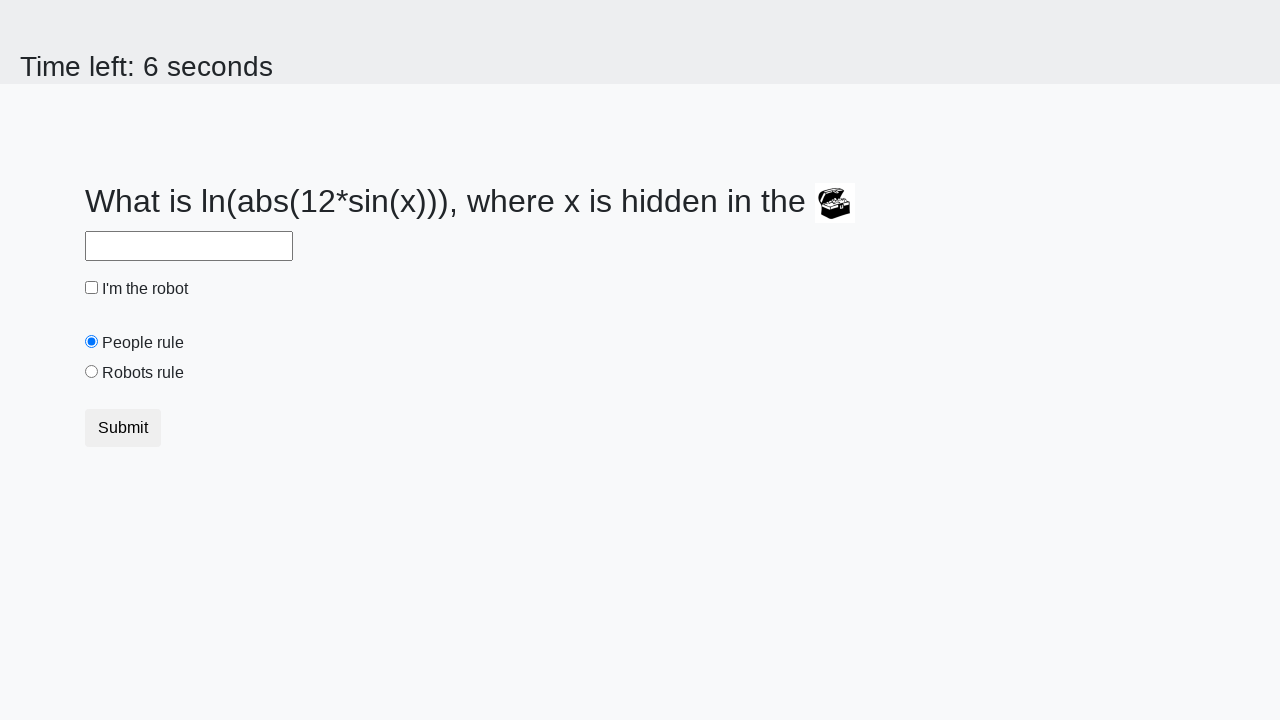

Calculated result from valuex using logarithmic formula: 2.454976672241316
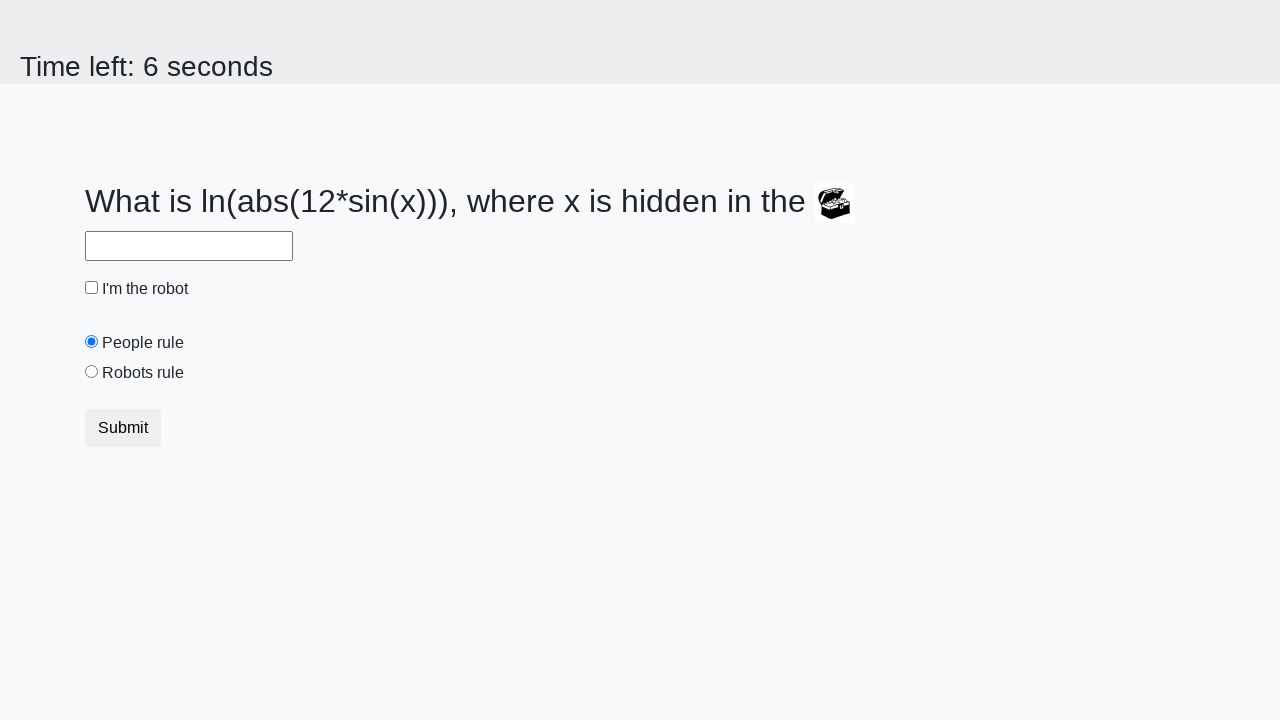

Filled answer field with calculated result: 2.454976672241316 on #answer
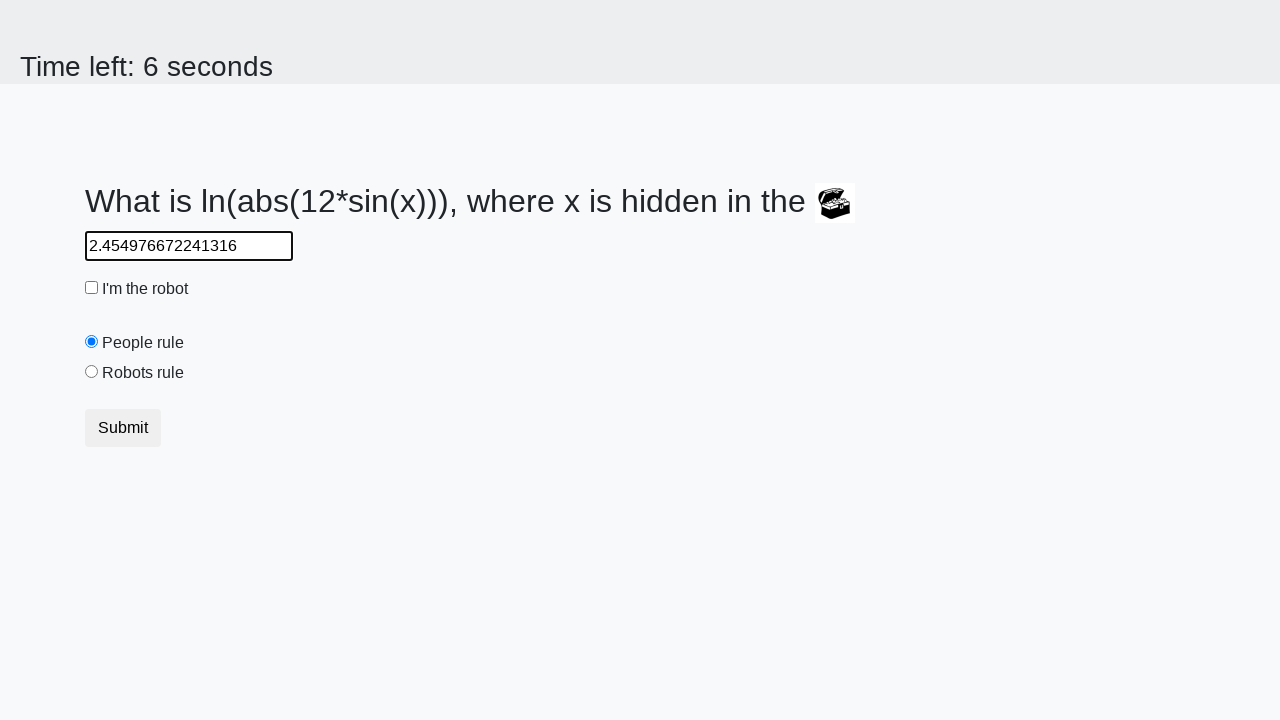

Clicked submit button to submit the form at (123, 428) on .btn.btn-default
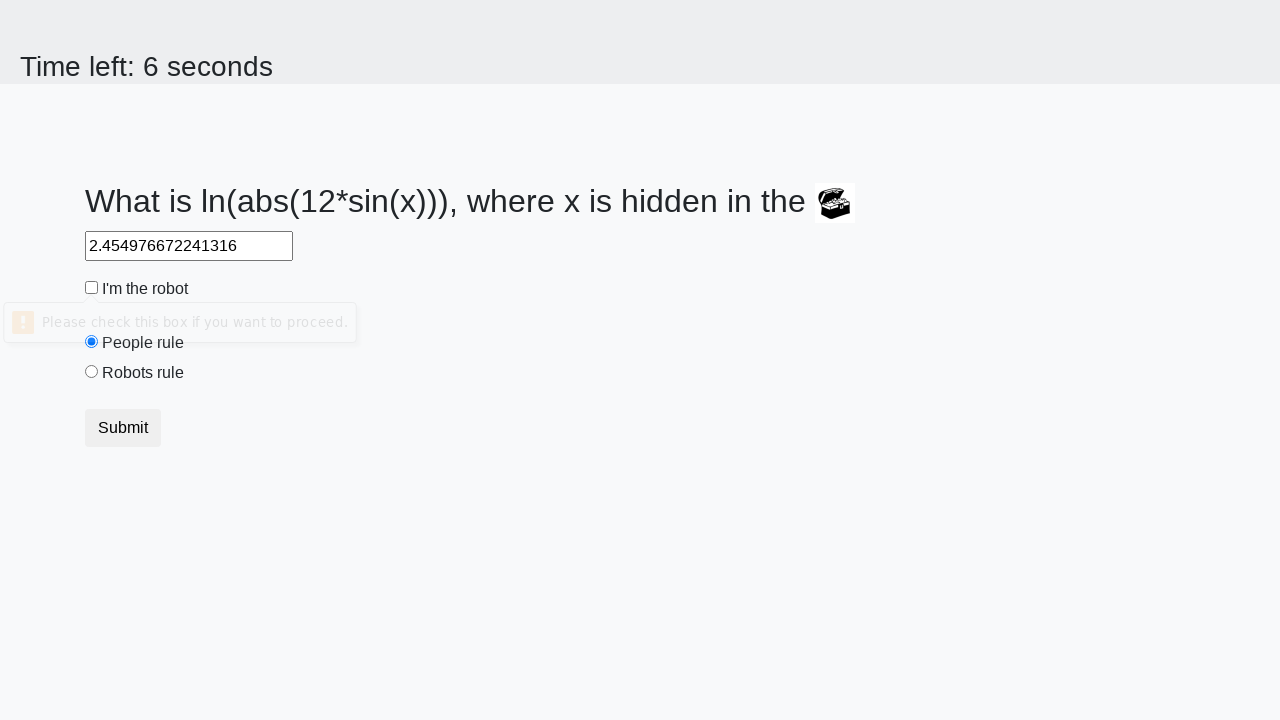

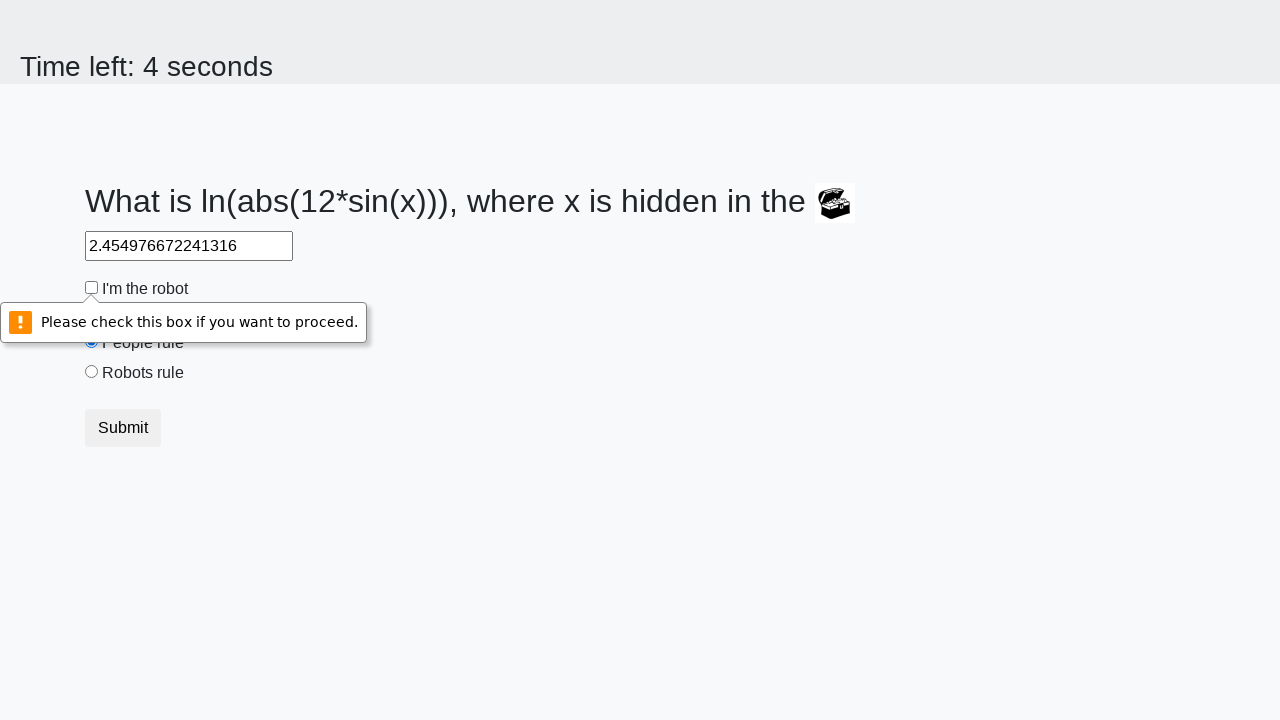